Tests accepting a JavaScript alert by clicking the first button, accepting the alert dialog, and verifying the success message is displayed.

Starting URL: https://the-internet.herokuapp.com/javascript_alerts

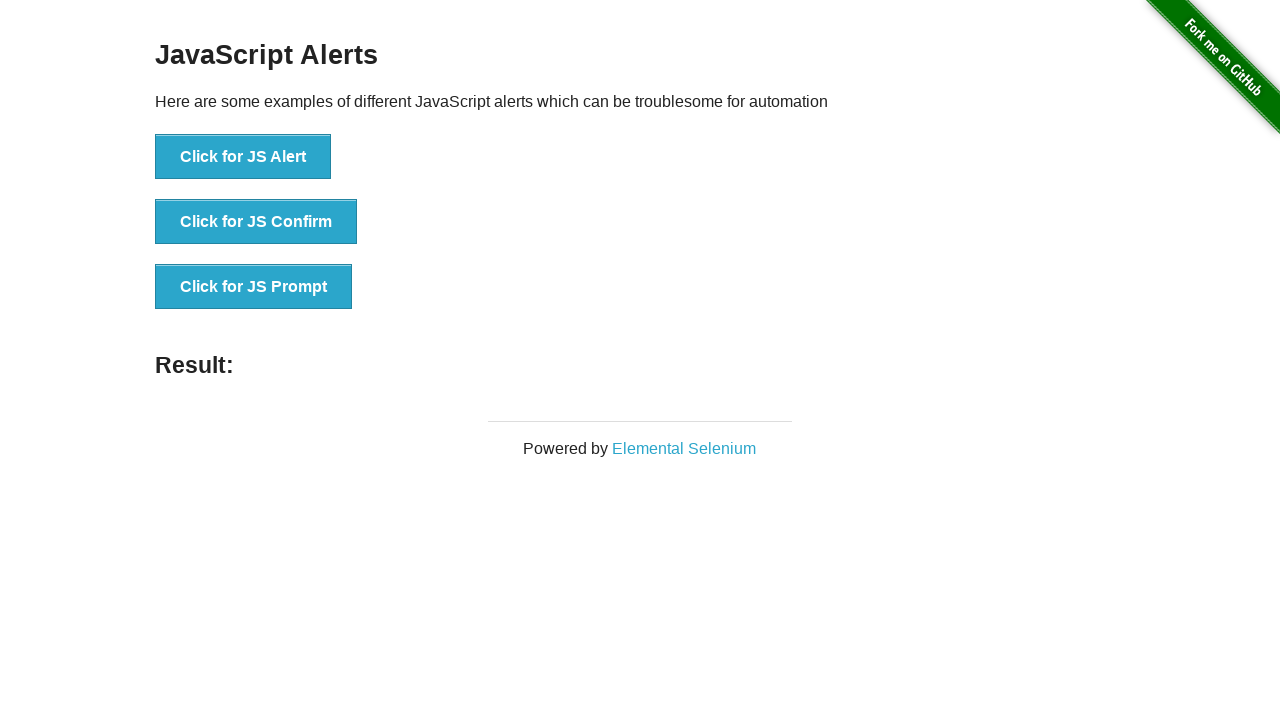

Clicked the JavaScript alert button at (243, 157) on xpath=//button[@onclick='jsAlert()']
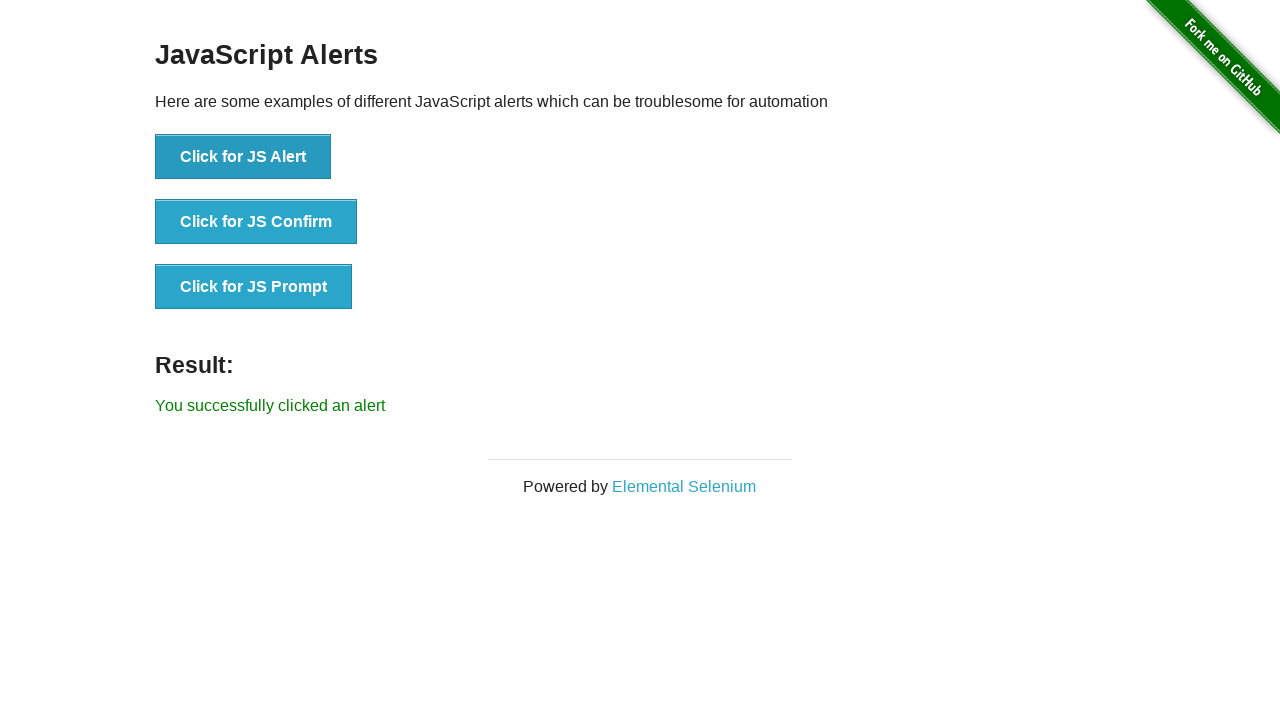

Set up dialog handler to accept alerts
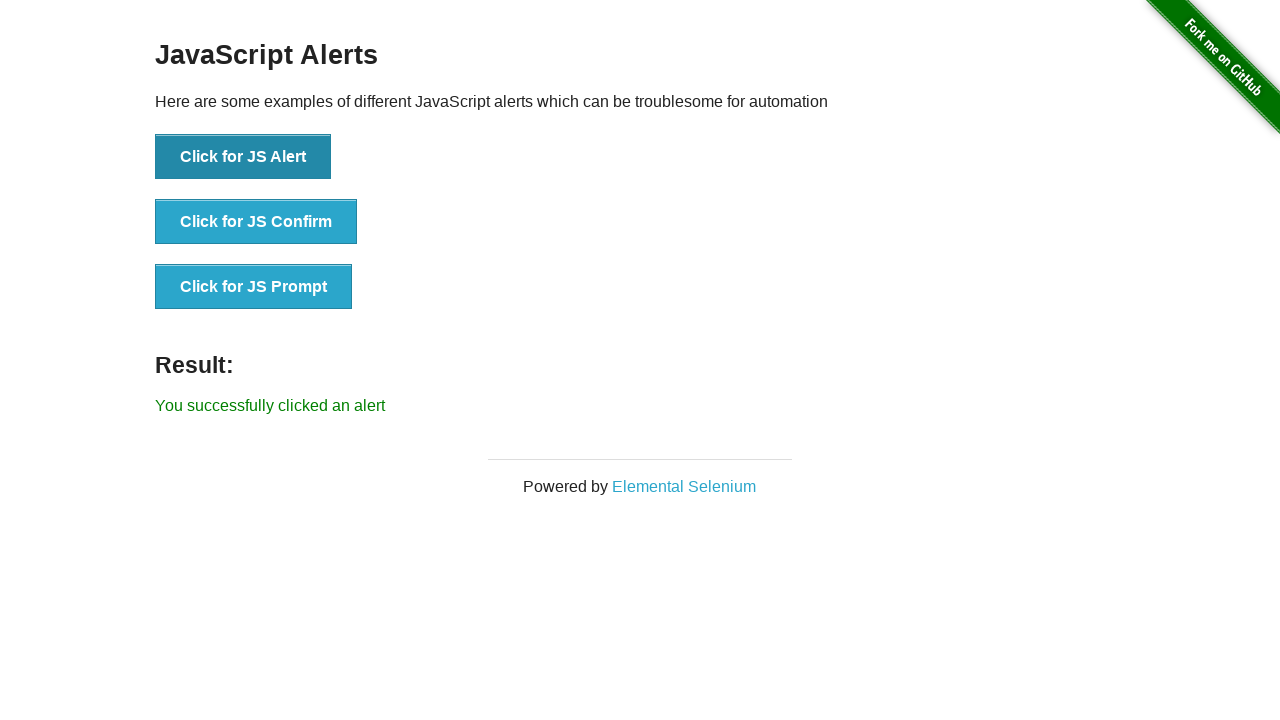

Clicked the JavaScript alert button and accepted the alert dialog at (243, 157) on xpath=//button[@onclick='jsAlert()']
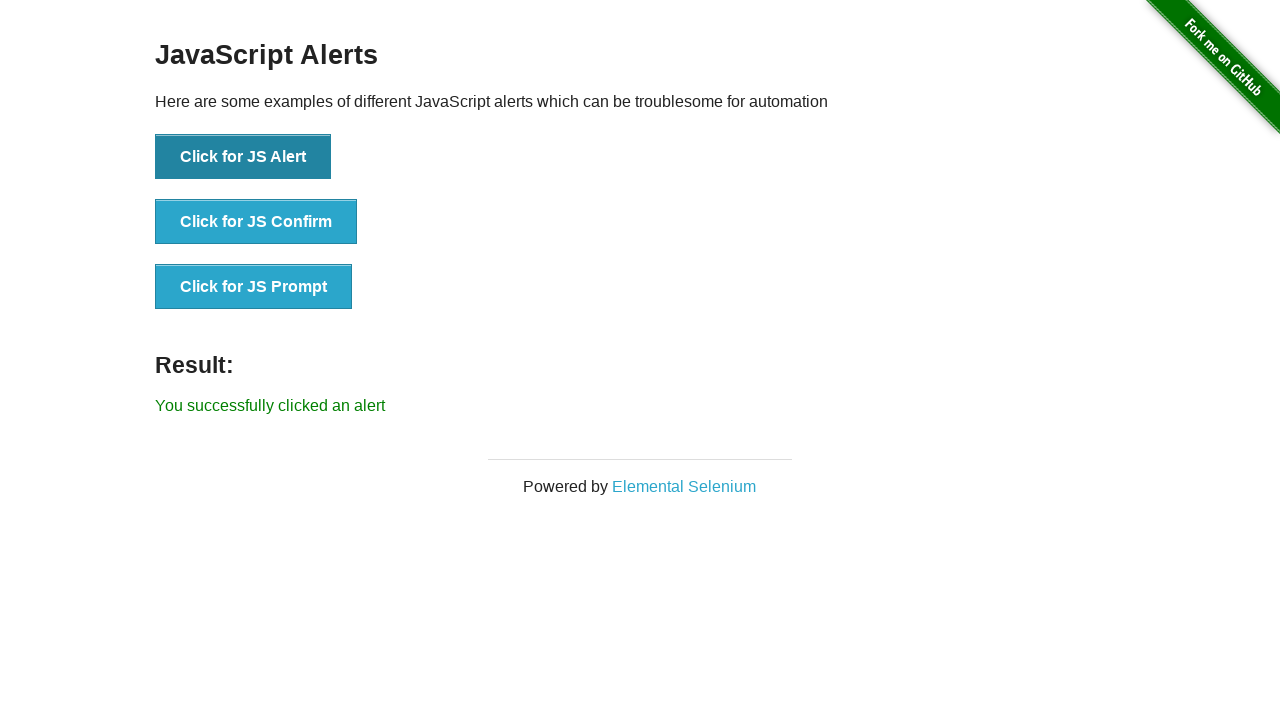

Waited for result message to appear
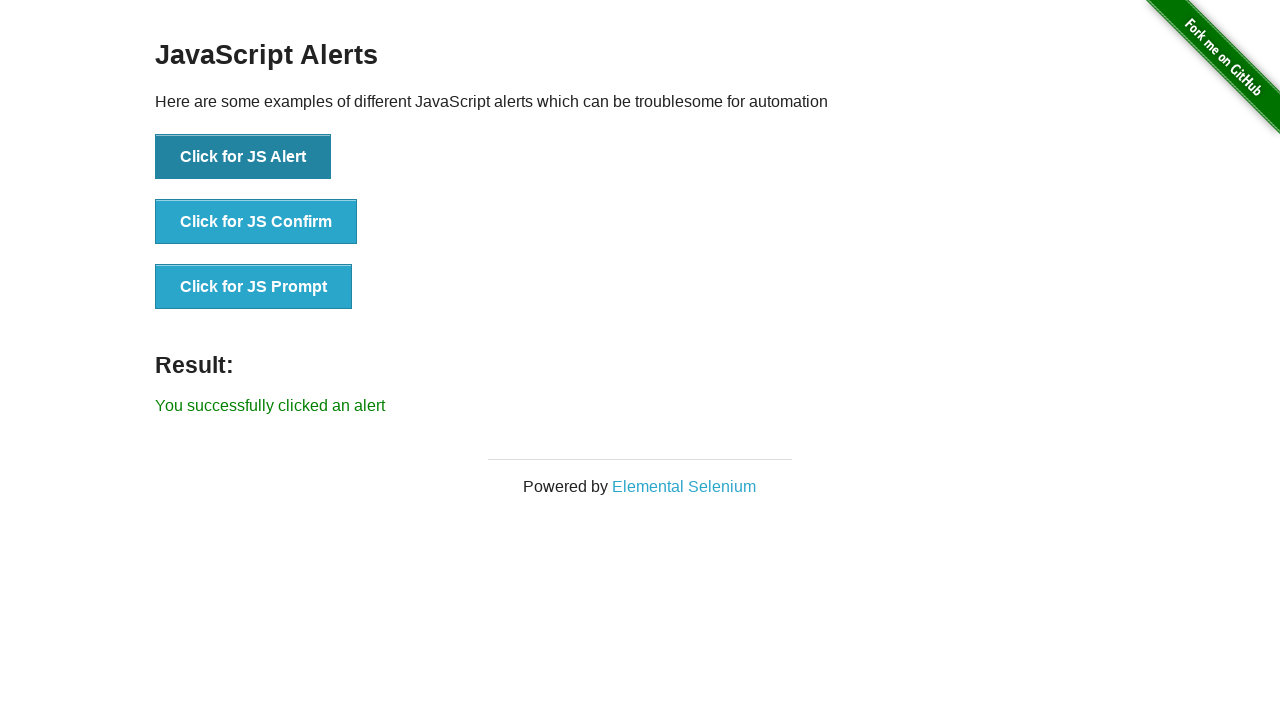

Retrieved result message text
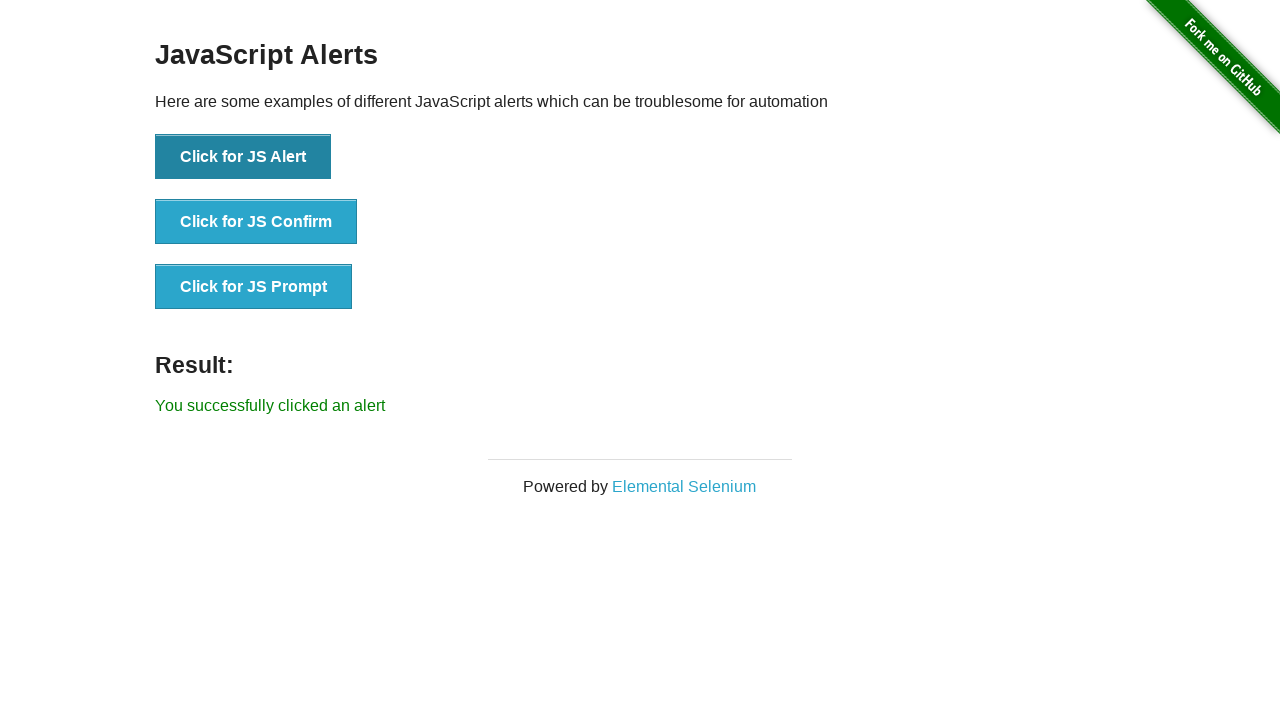

Verified success message is displayed: 'You successfully clicked an alert'
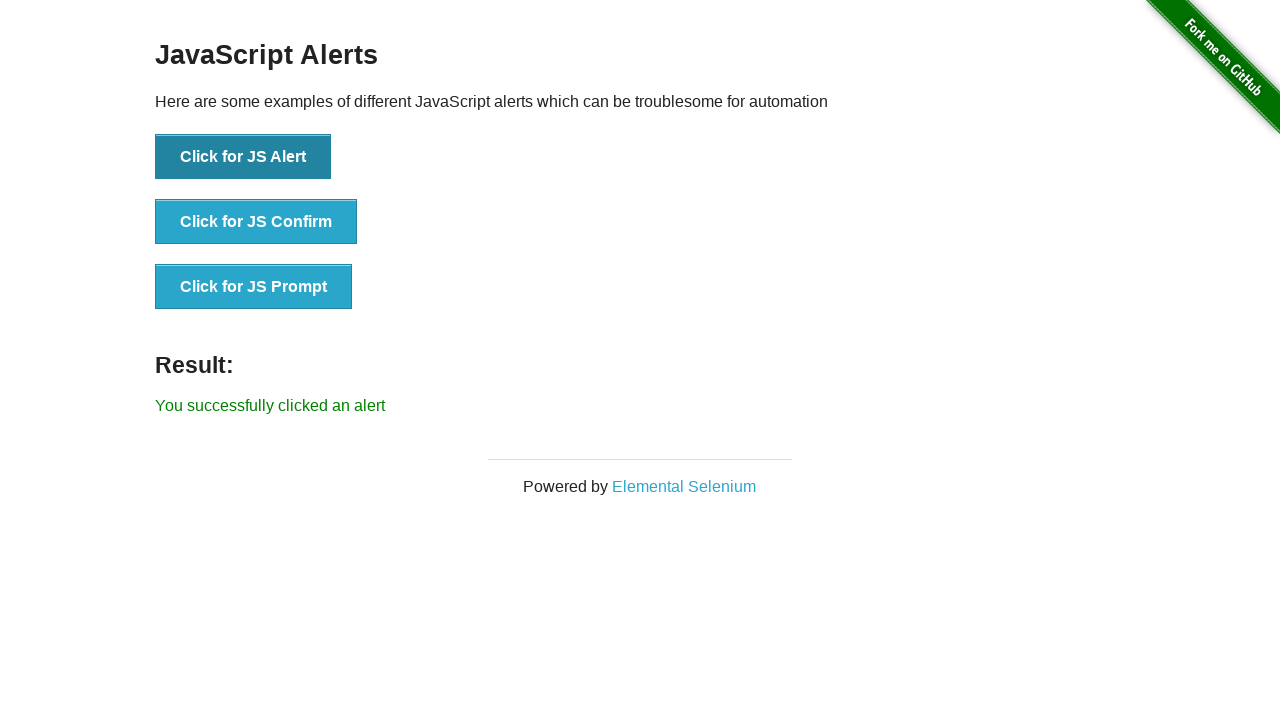

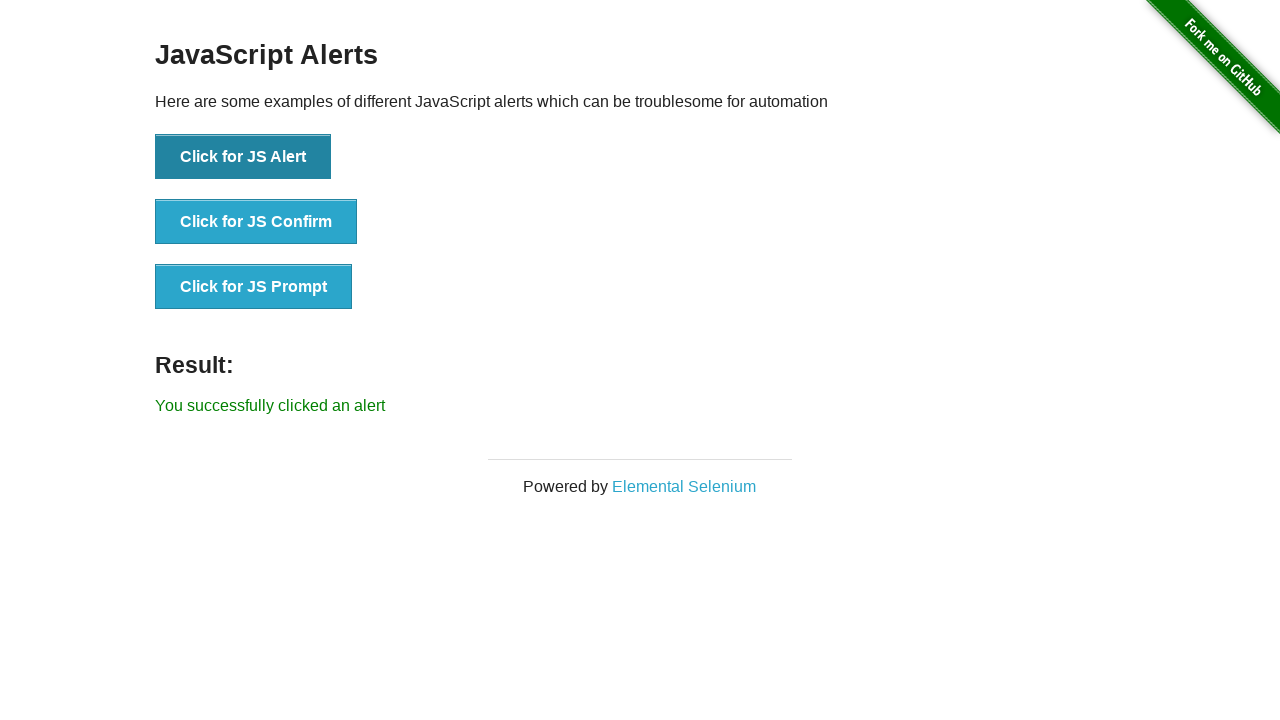